Tests a text box form by filling in user name, email, current address, and permanent address fields, then submitting the form.

Starting URL: https://demoqa.com/text-box

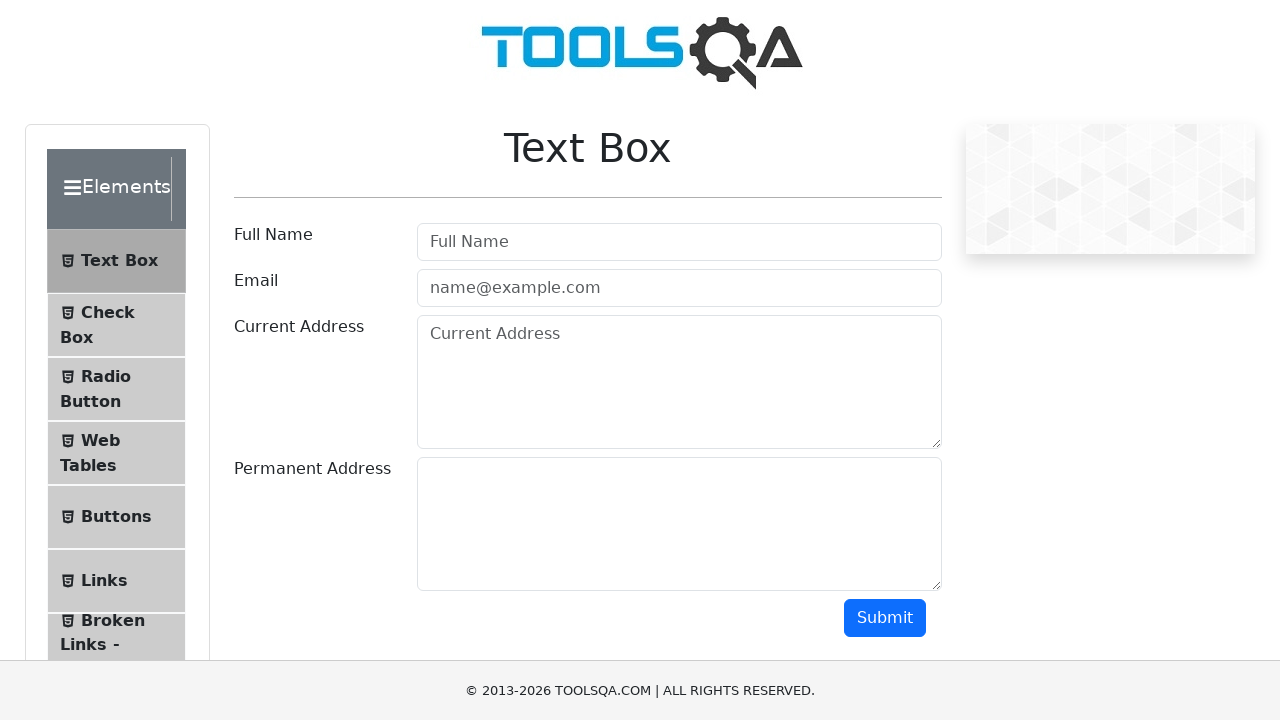

Filled user name field with 'Fer' on #userName
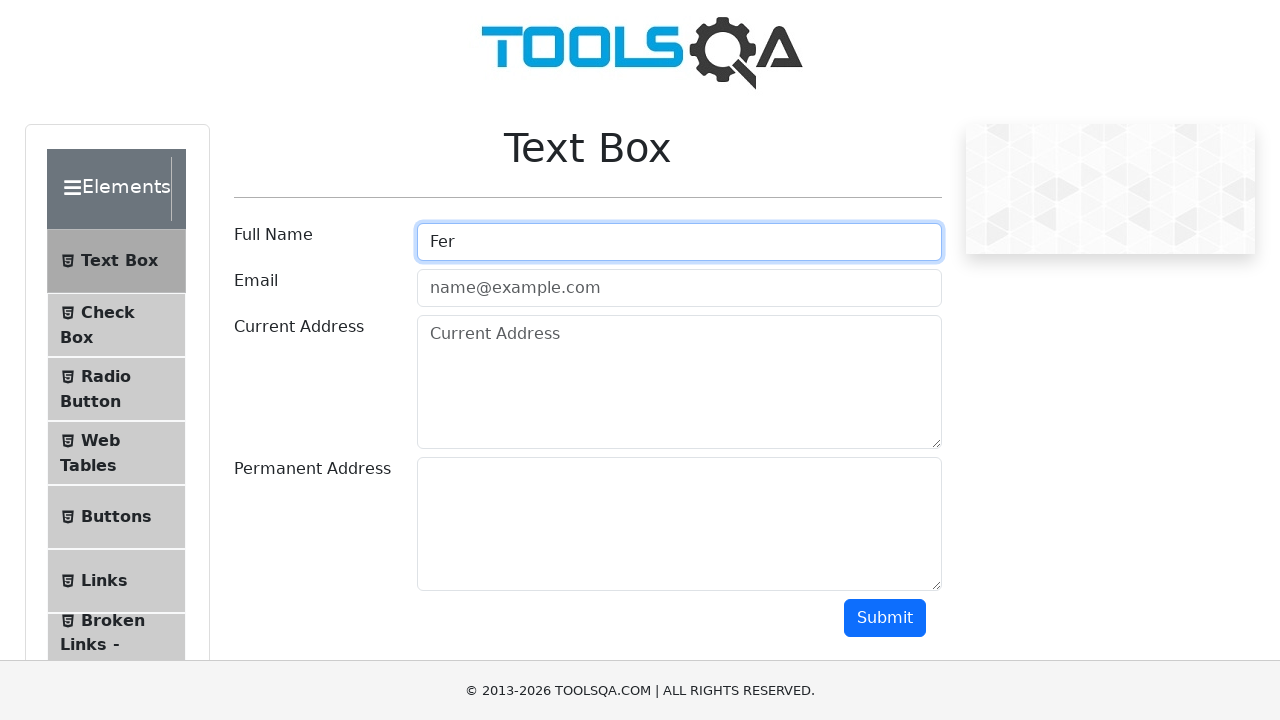

Filled email field with 'coso@coso.com' on #userEmail
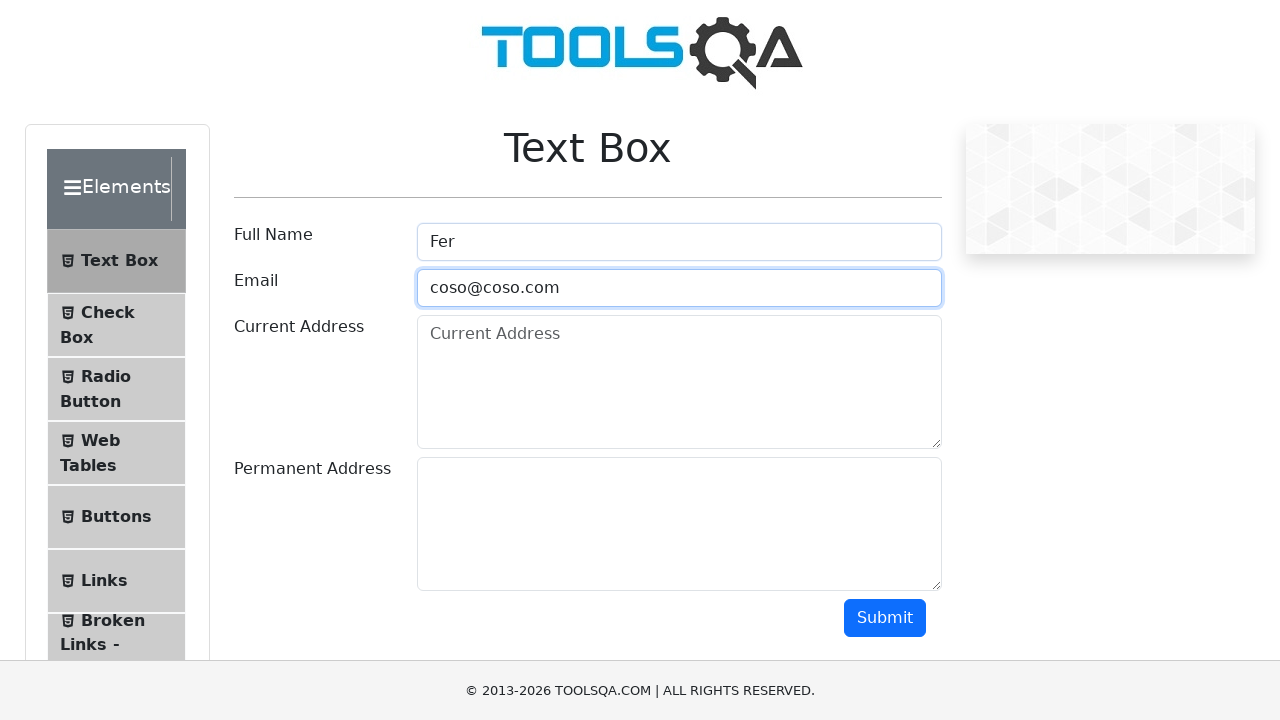

Filled current address field with 'Tres de Febrero' on #currentAddress
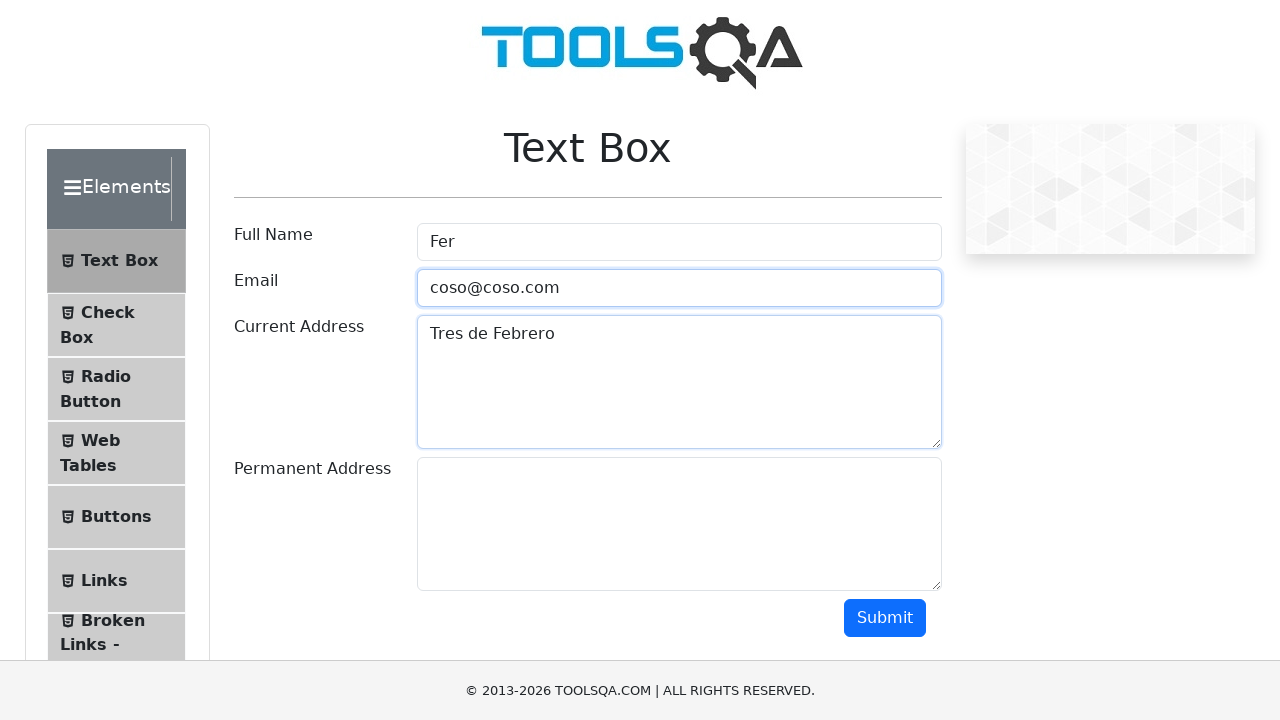

Filled permanent address field with 'Martin Coronado' on #permanentAddress
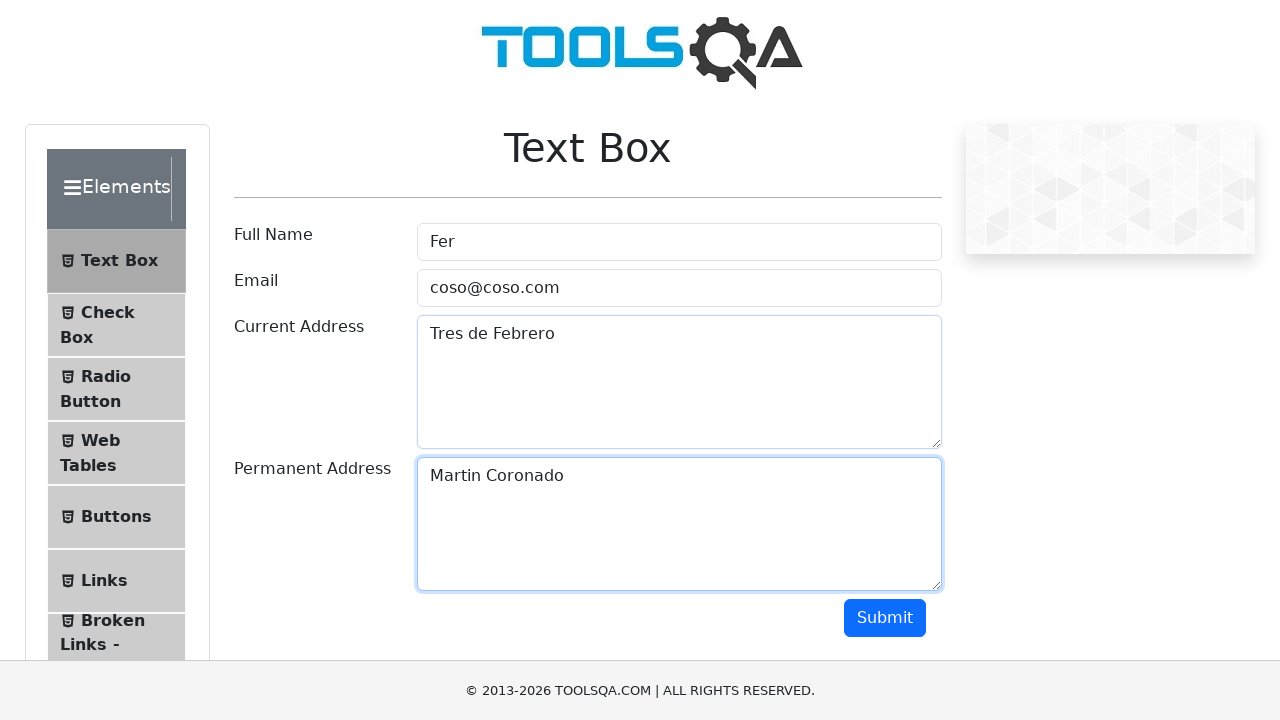

Scrolled down to make submit button visible
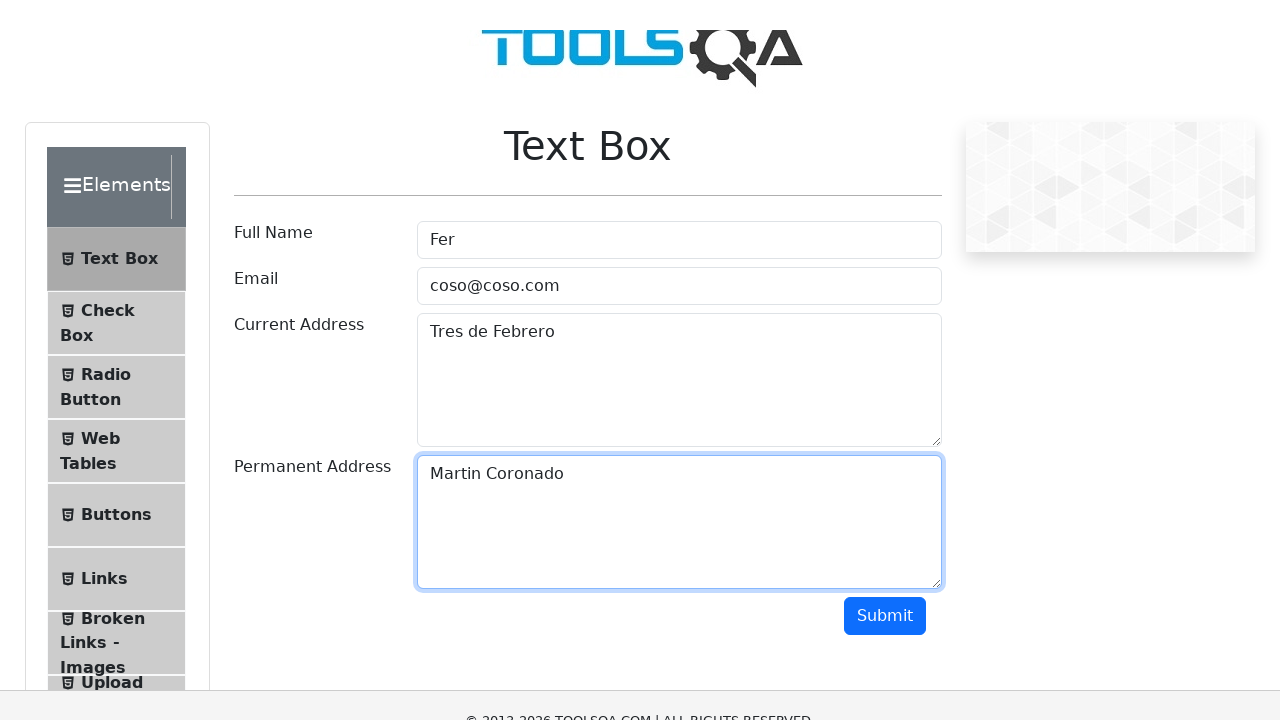

Clicked submit button to submit the text box form at (885, 118) on #submit
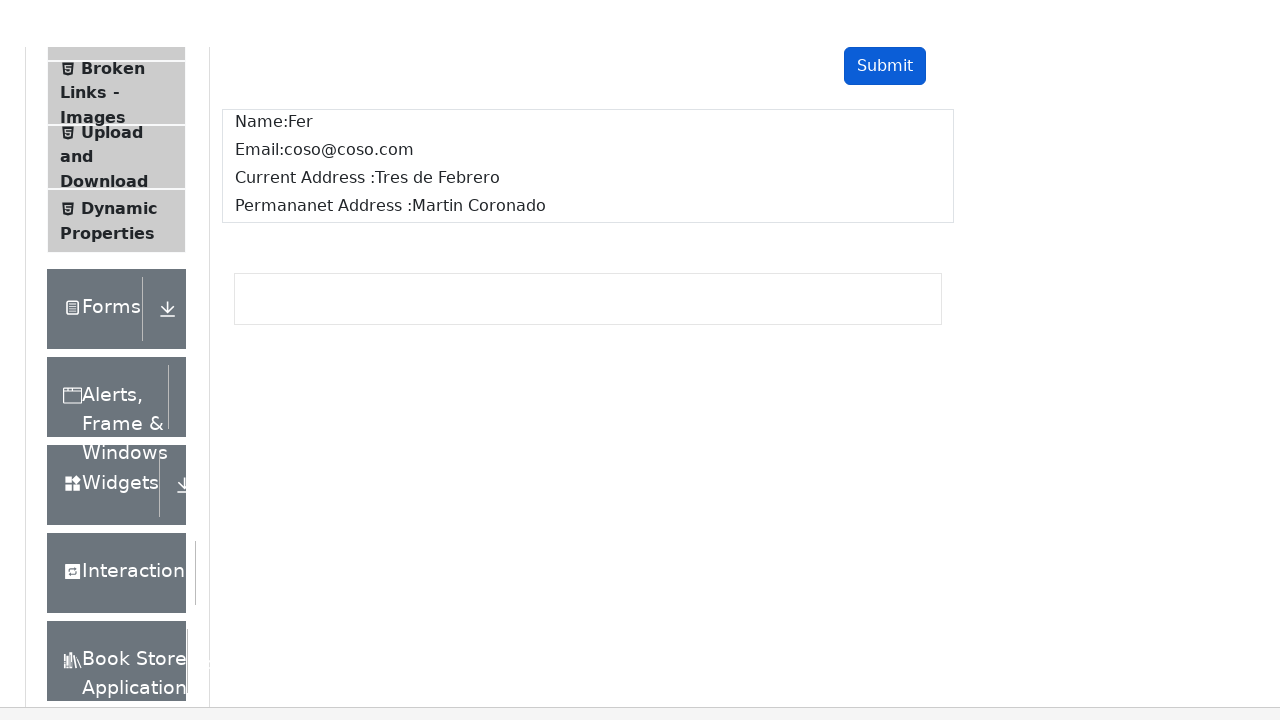

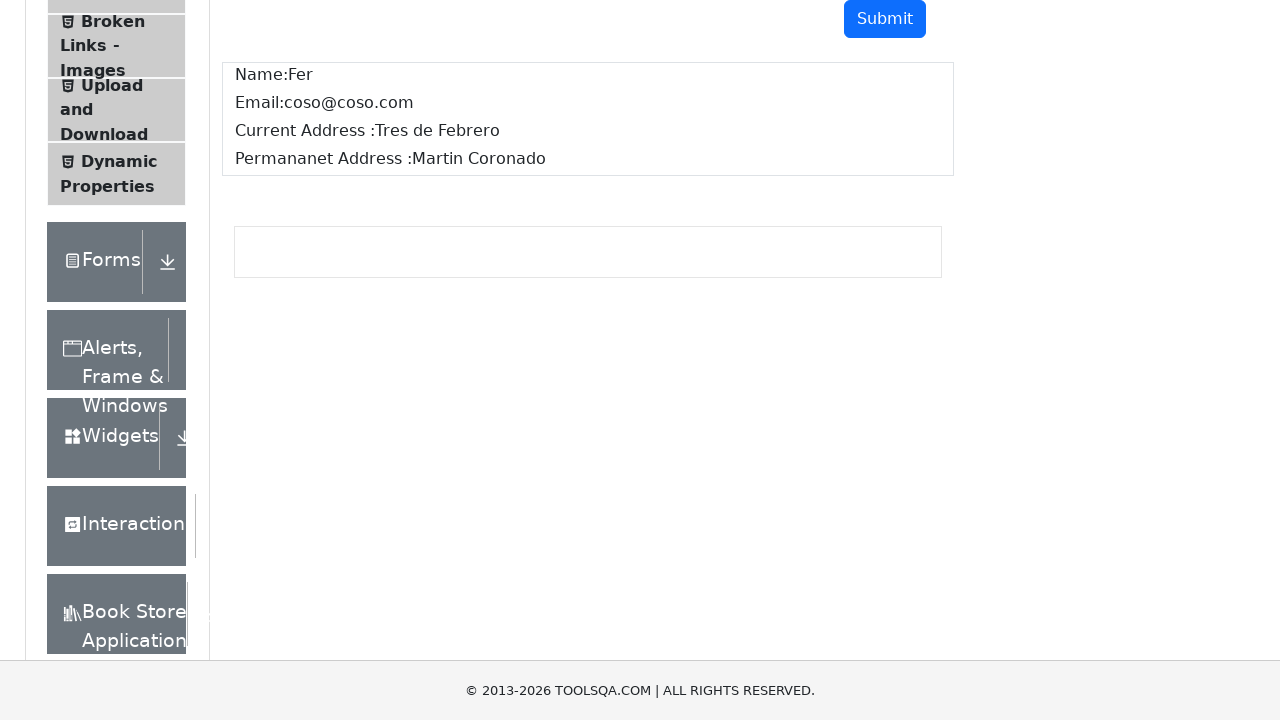